Tests navigation functionality by clicking on a Navigation link, then navigating through paginated pages using page numbers, Previous, Next buttons, and finally returning to the index page.

Starting URL: https://bonigarcia.dev/selenium-webdriver-java/

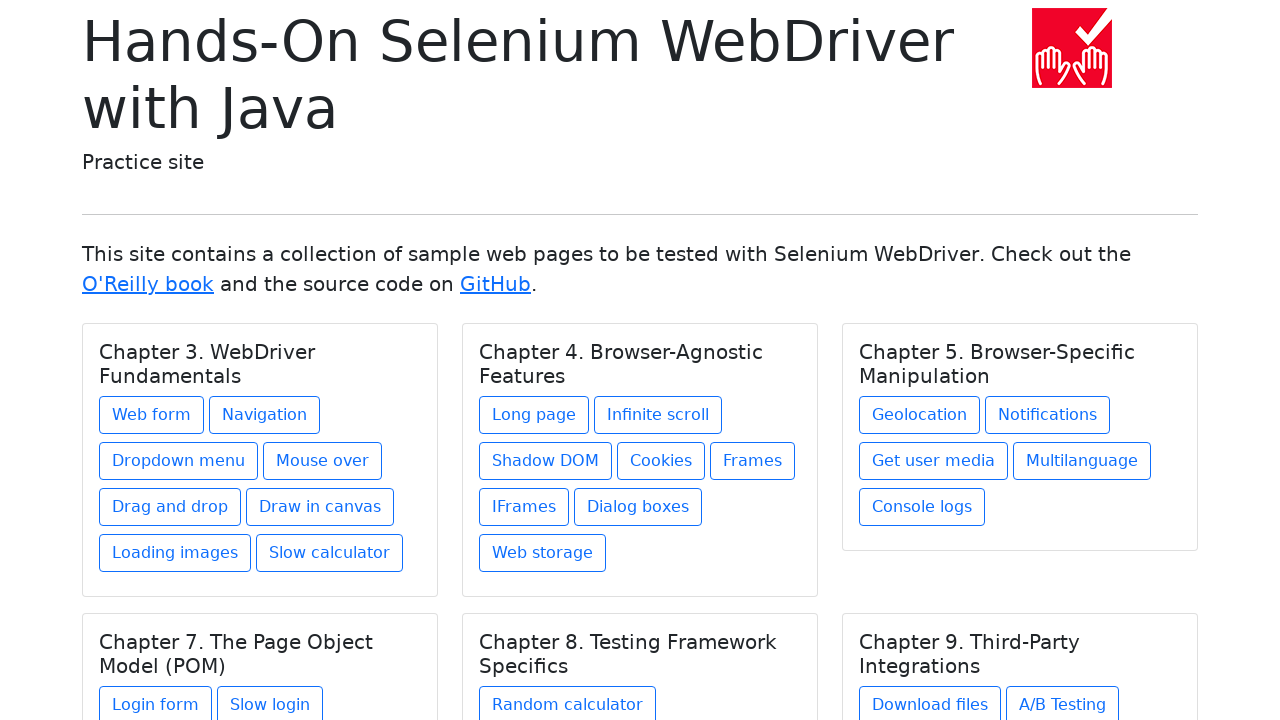

Navigated to the starting URL
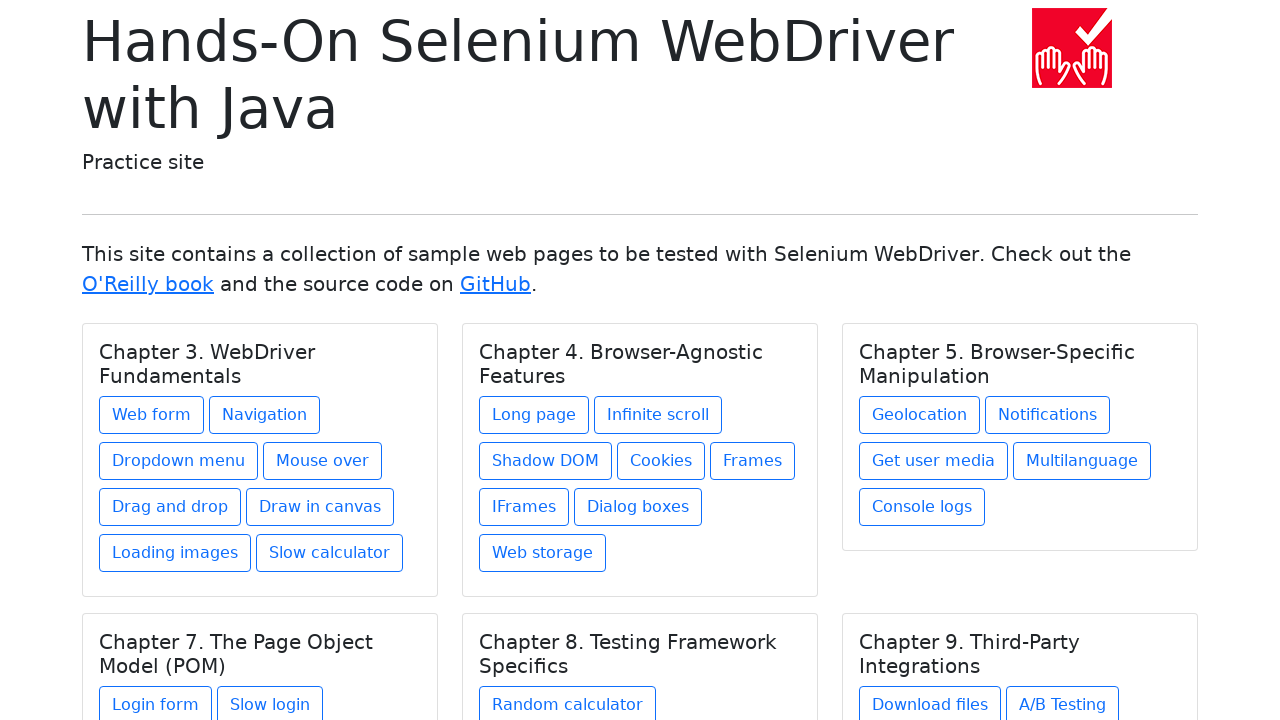

Clicked on Navigation link at (264, 415) on xpath=//a[text()='Navigation']
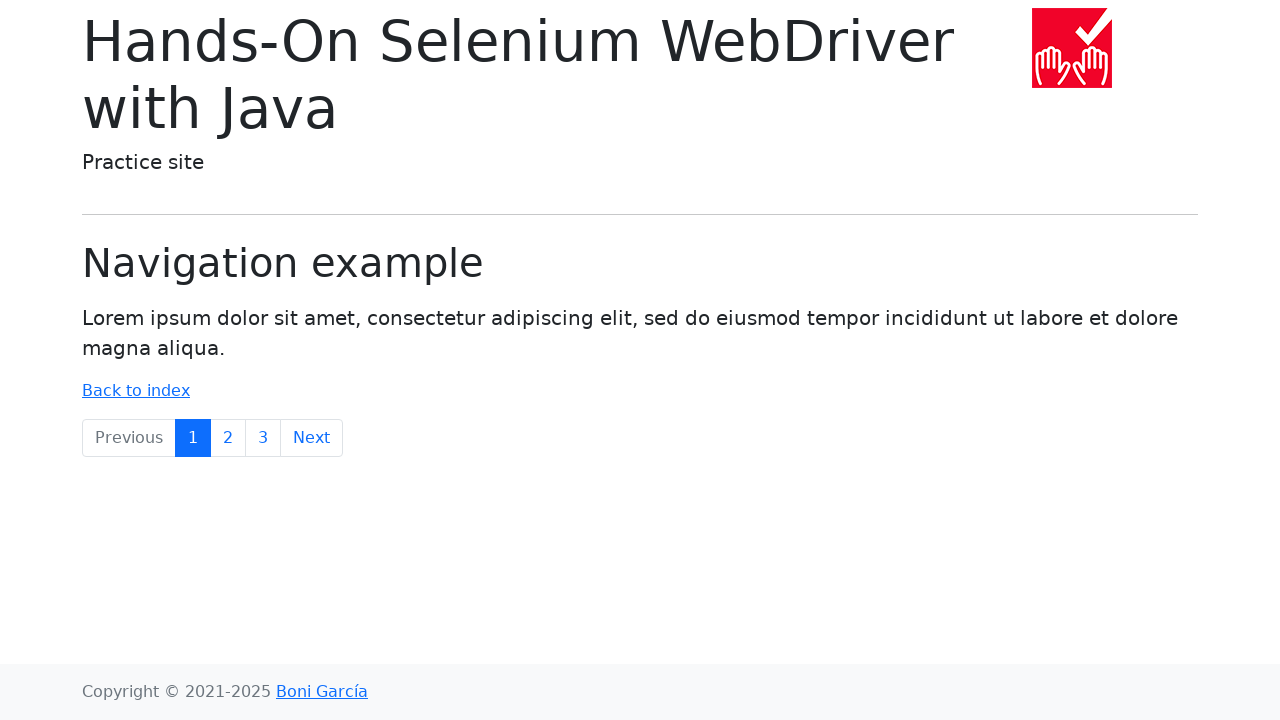

Clicked on page 2 at (228, 438) on xpath=//a[text()='2']
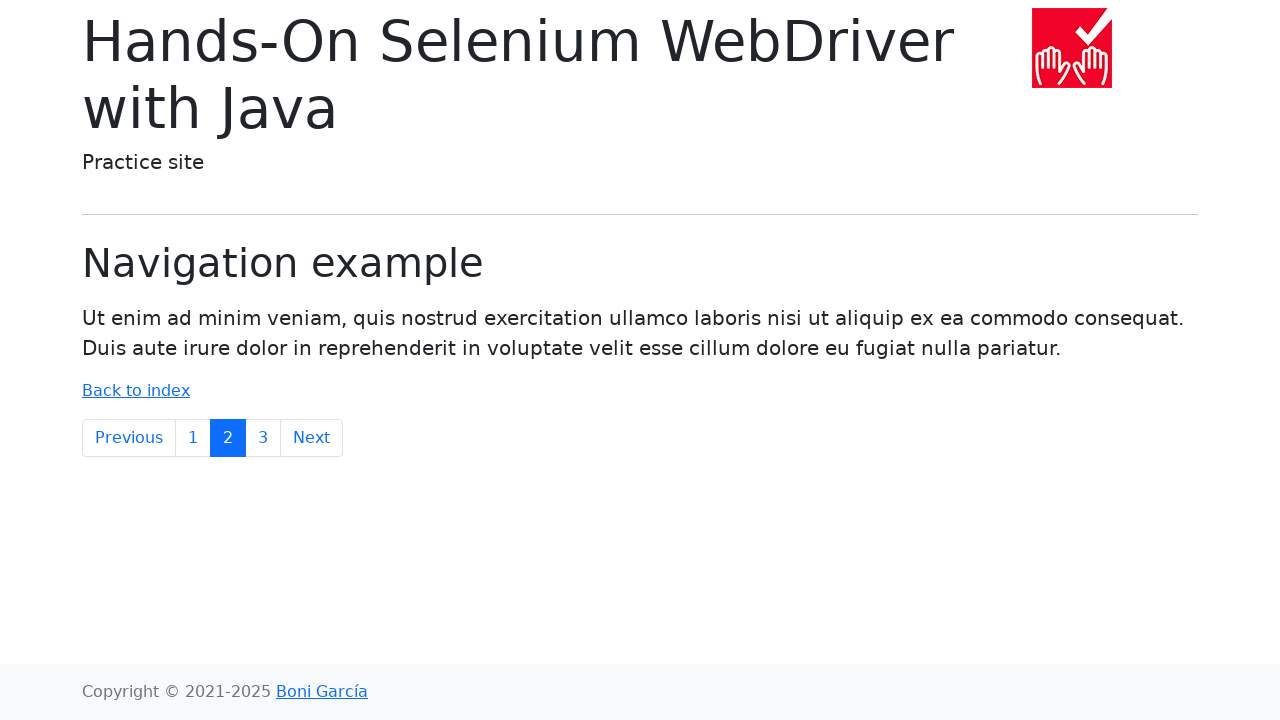

Clicked on page 3 at (263, 438) on xpath=//a[text()='3']
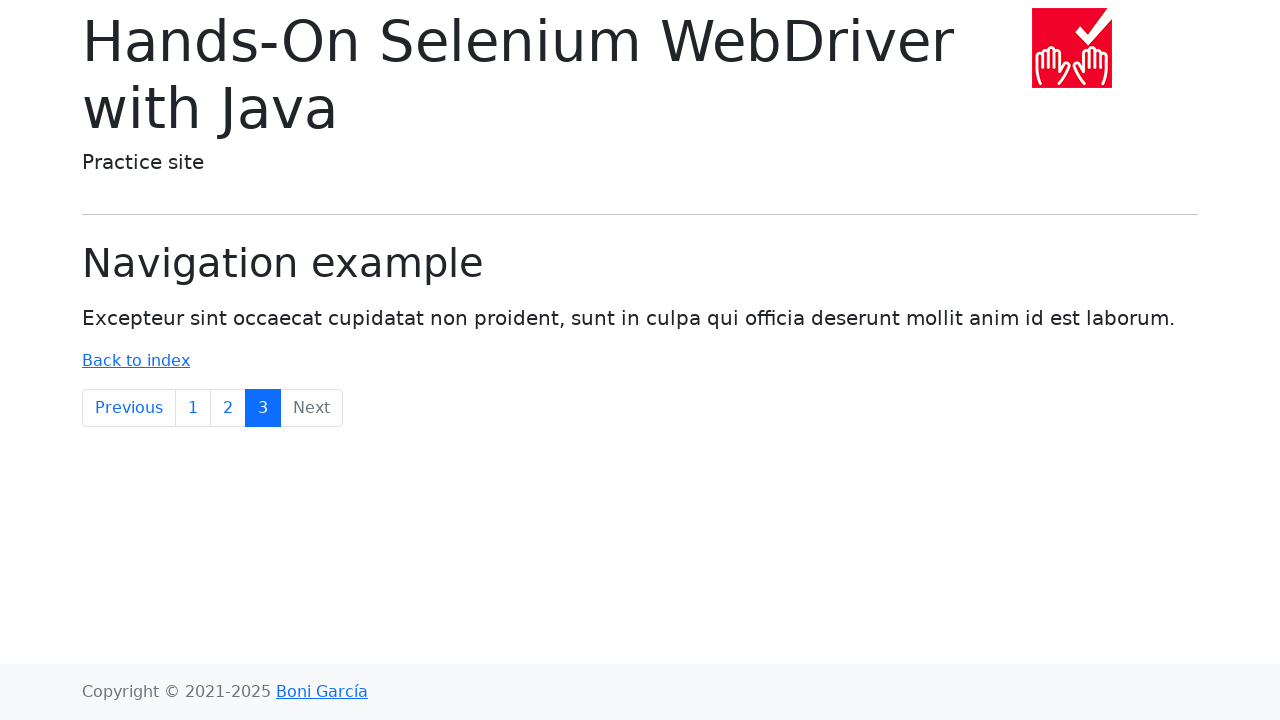

Clicked on Previous button to navigate back to page 2 at (129, 408) on xpath=//a[text()='Previous']
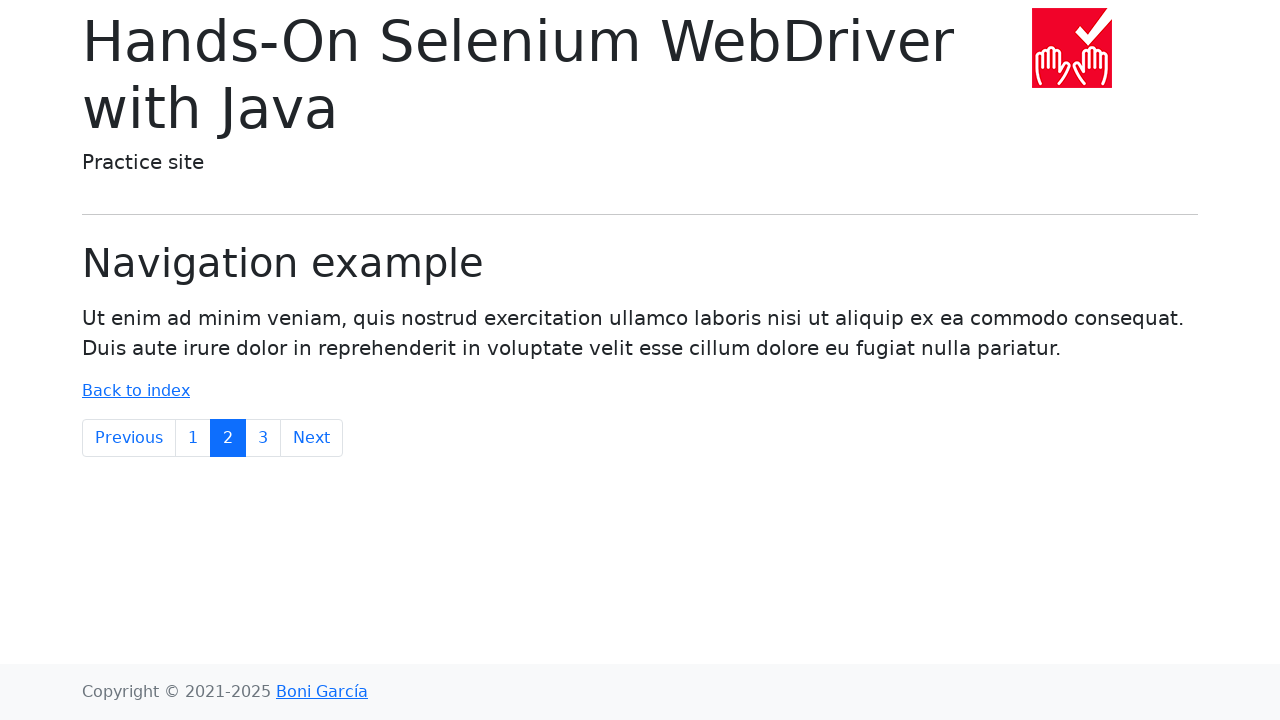

Clicked on Next button to navigate forward to page 3 at (312, 438) on xpath=//a[text()='Next']
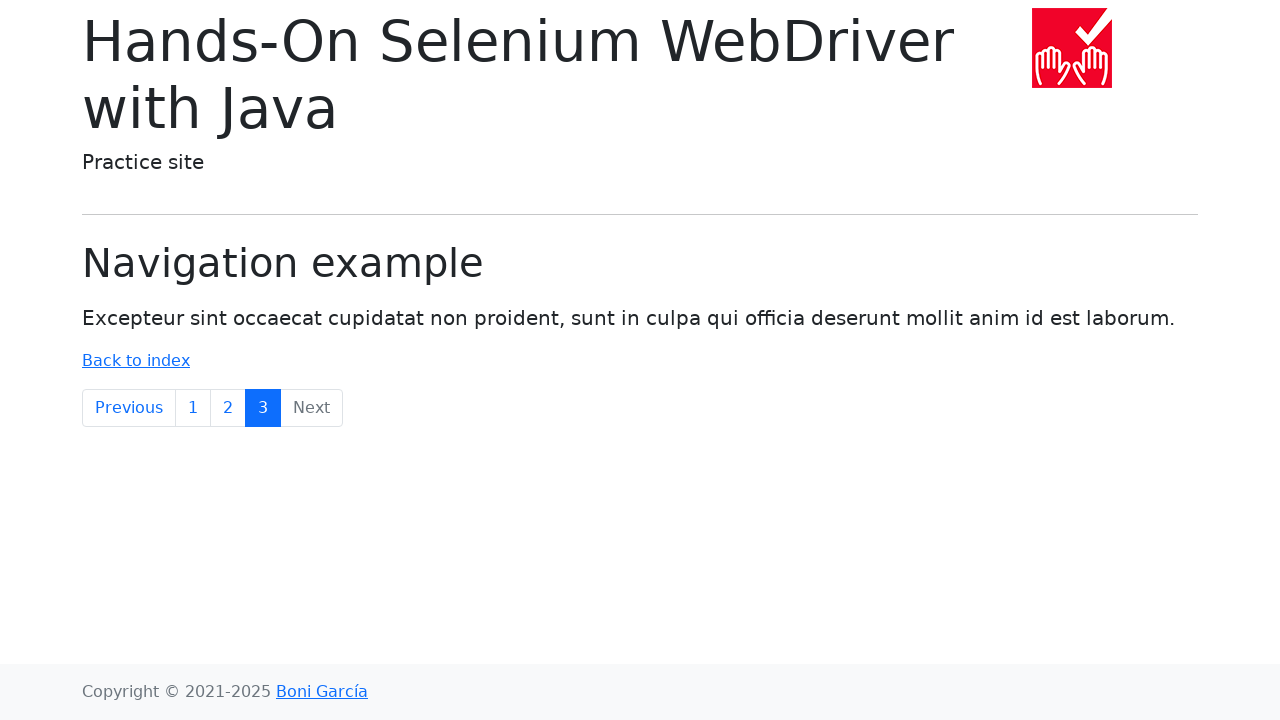

Clicked on Back to index link to return to the starting page at (136, 361) on xpath=//a[text()='Back to index']
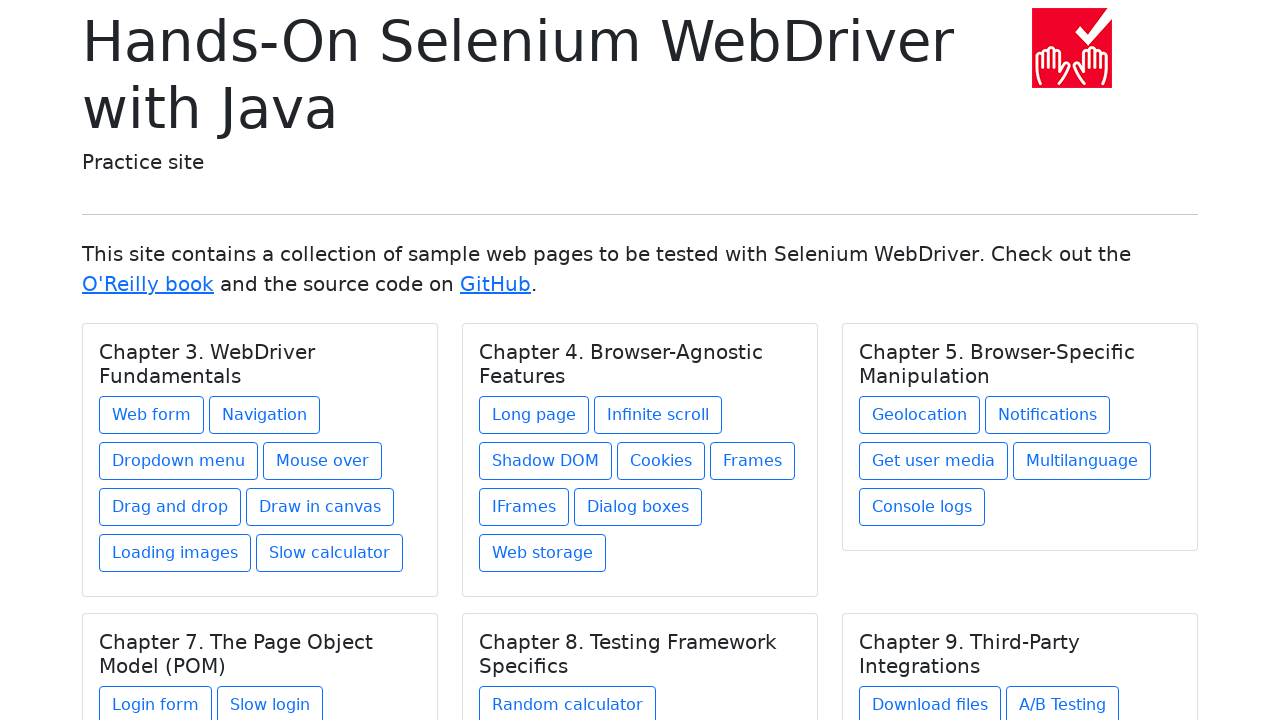

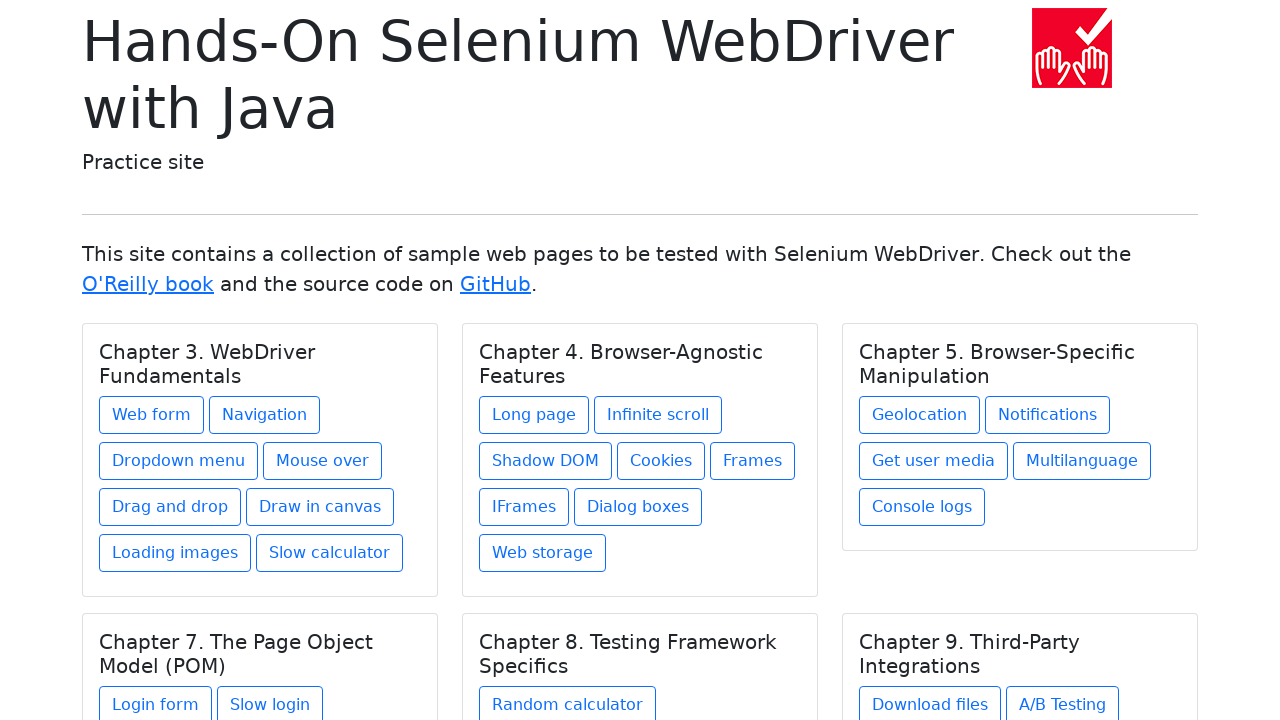